Tests JavaScript alert handling by clicking a button that triggers an alert, dismissing the alert, and verifying the result message displayed on the page

Starting URL: https://the-internet.herokuapp.com/javascript_alerts

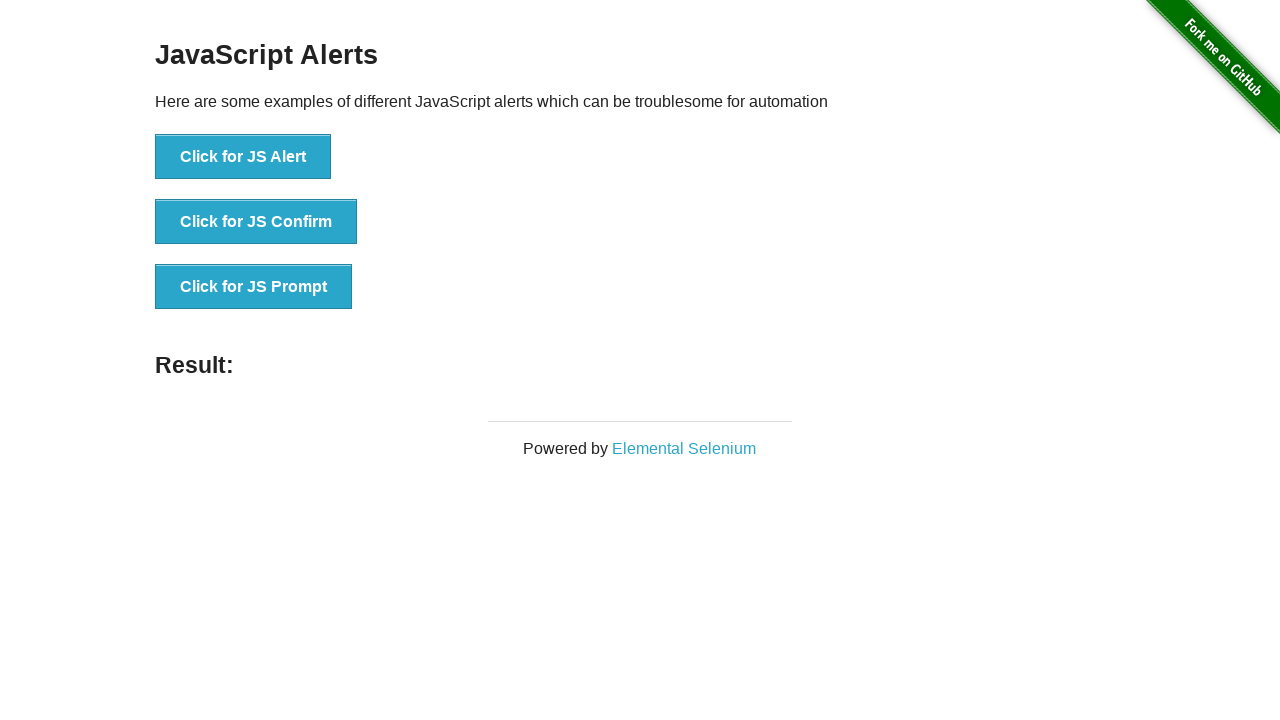

Clicked button to trigger JavaScript alert at (243, 157) on xpath=//*[text()='Click for JS Alert']
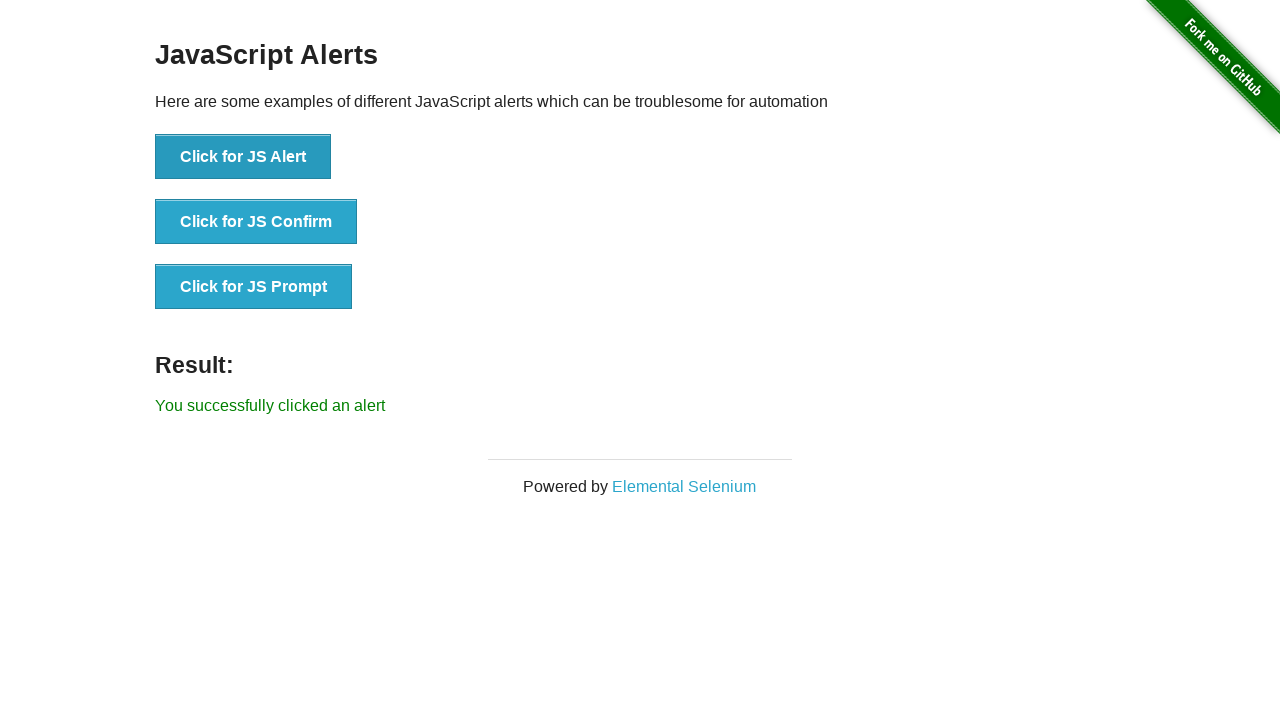

Set up dialog handler to dismiss alerts
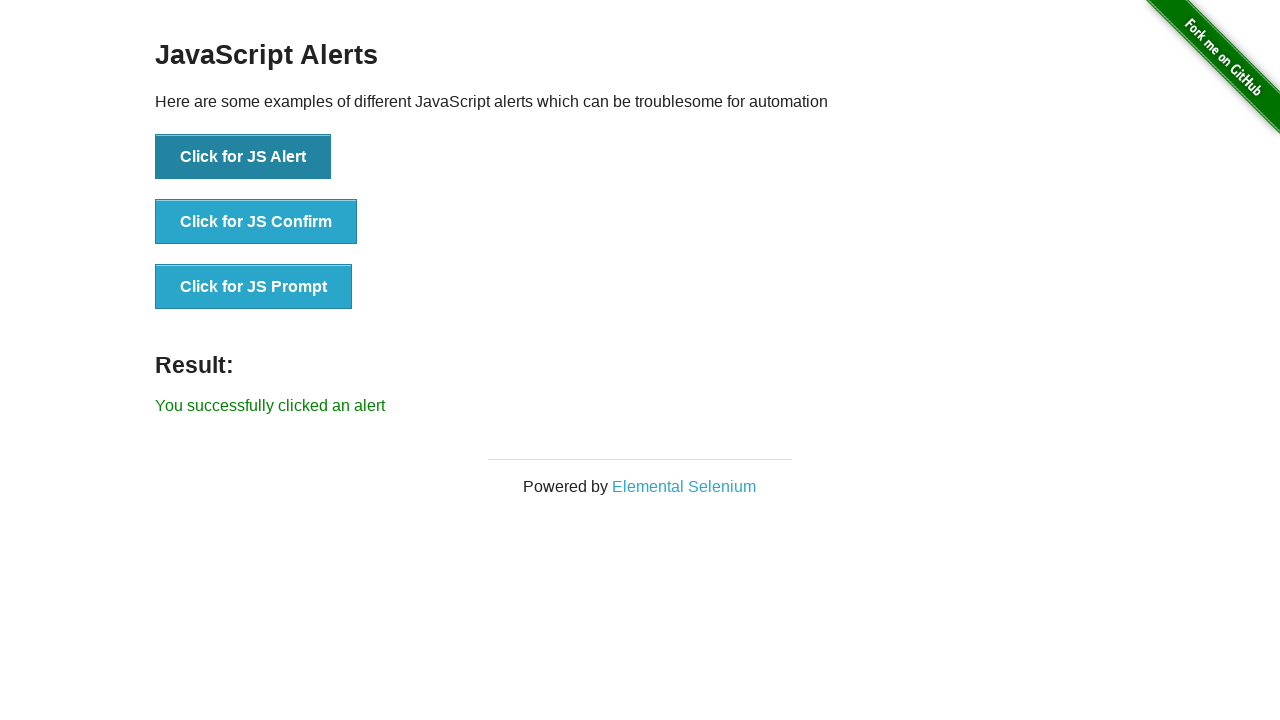

Result message element loaded after dismissing alert
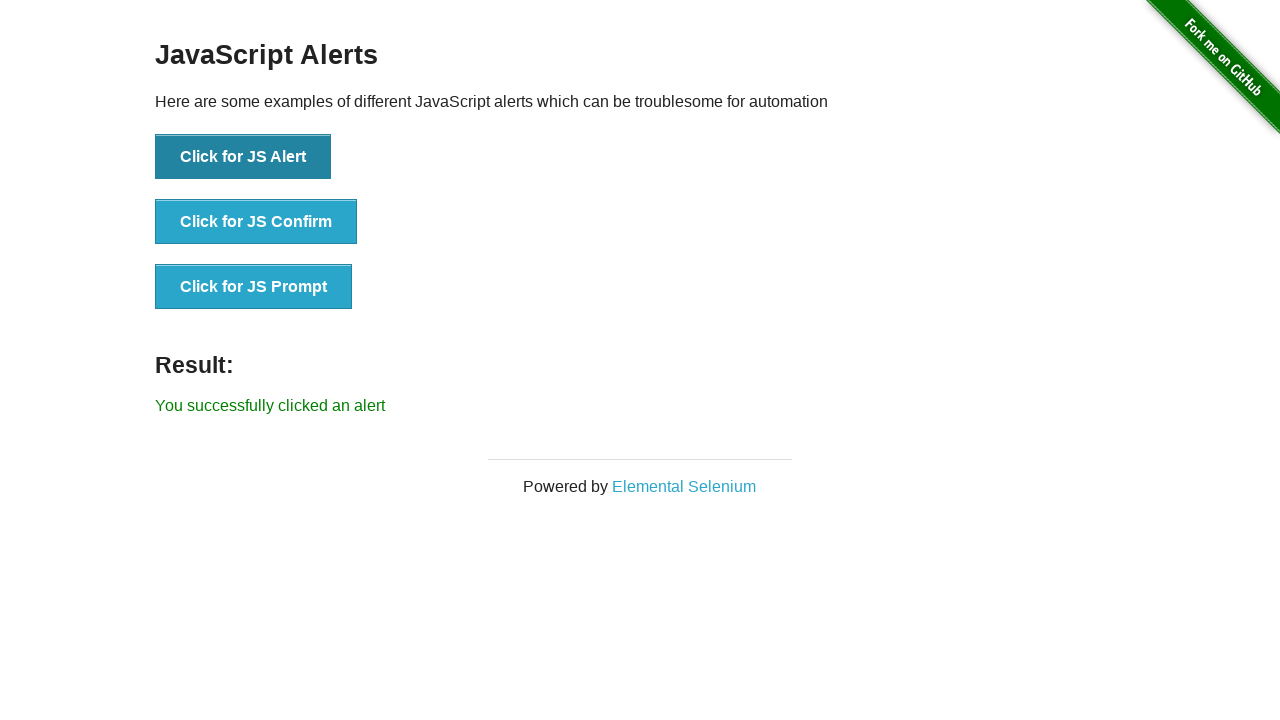

Retrieved result text: You successfully clicked an alert
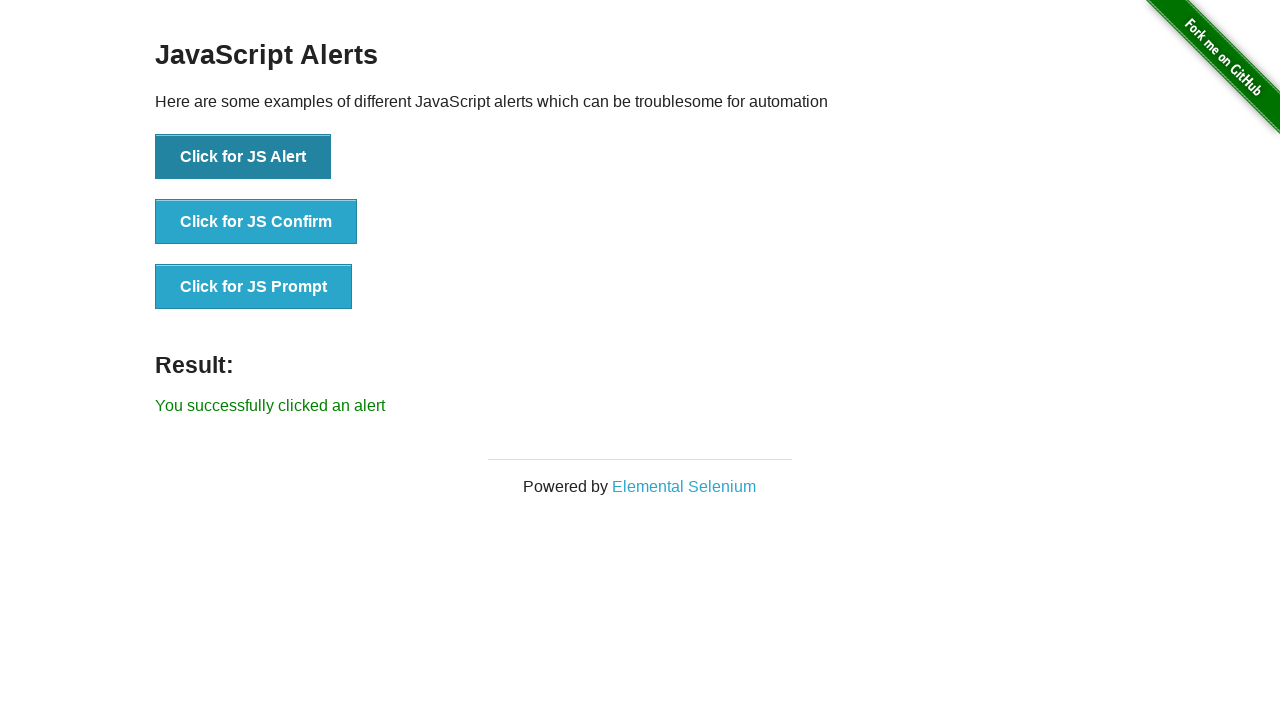

Printed result text to console
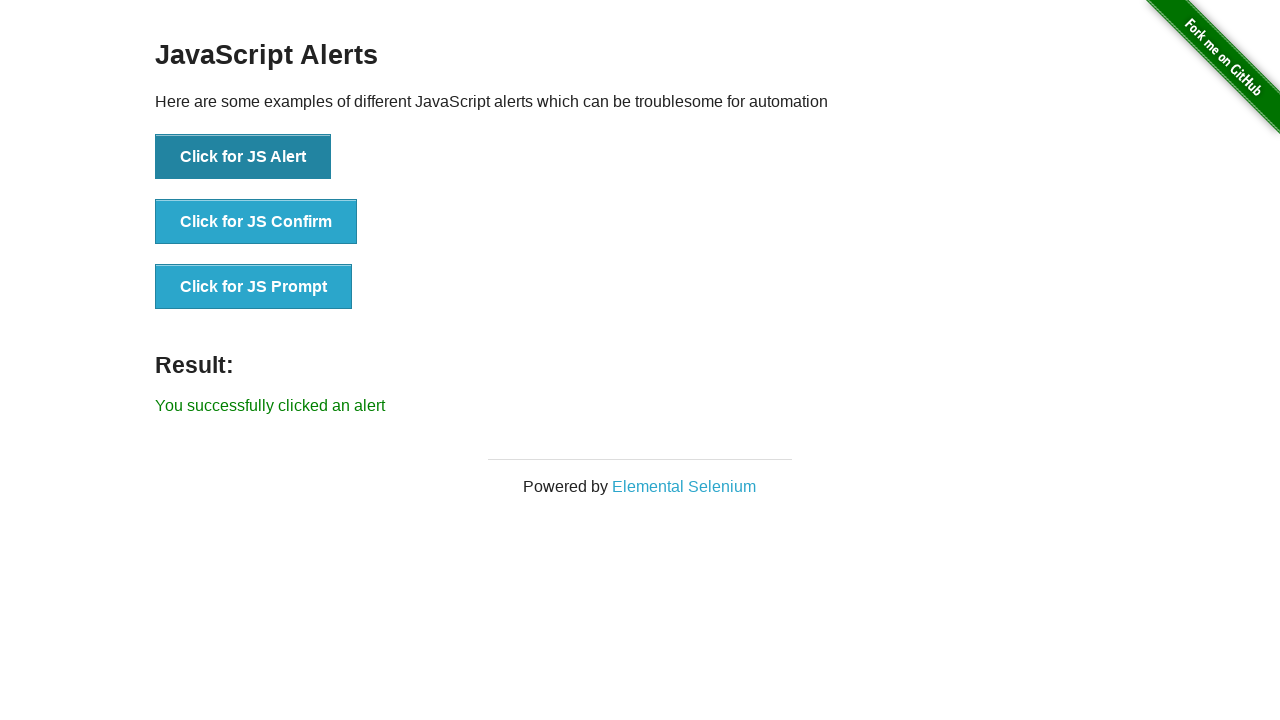

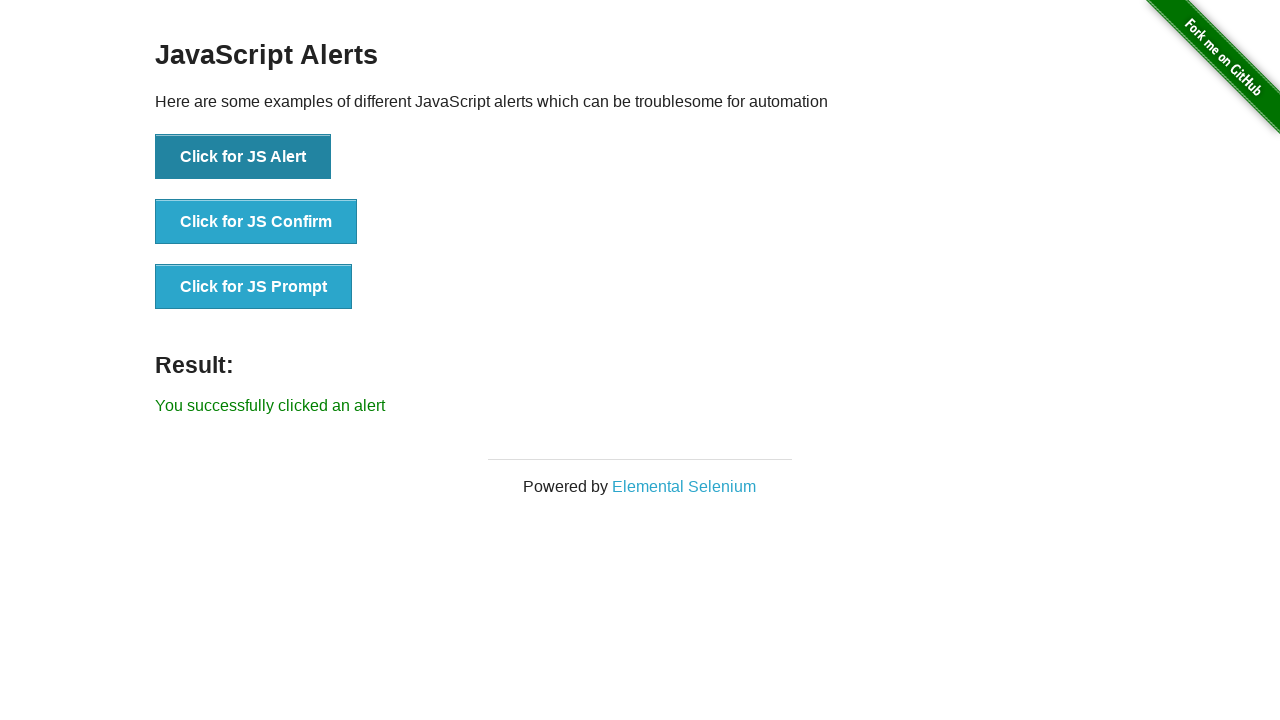